Navigates to the Dynatrace community forum, waits for posts to load, and clicks on a post to view its content

Starting URL: https://community.dynatrace.com

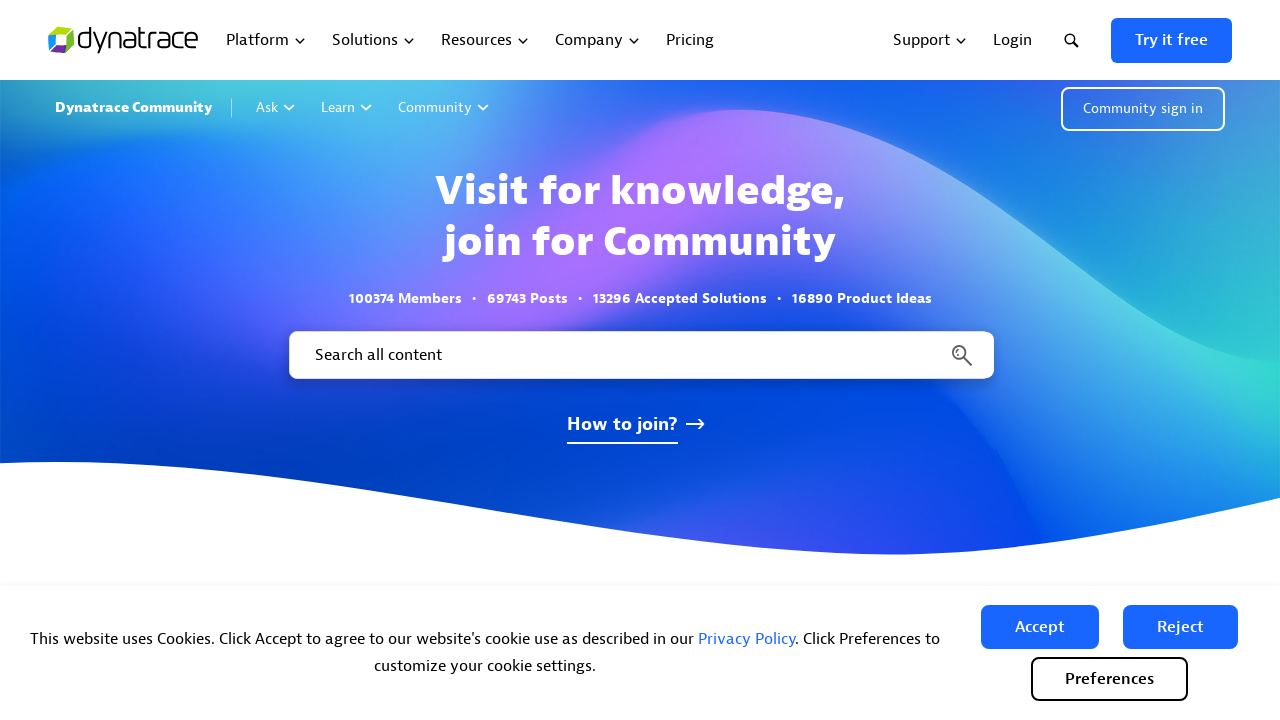

Waited for posts to load in Dynatrace community forum
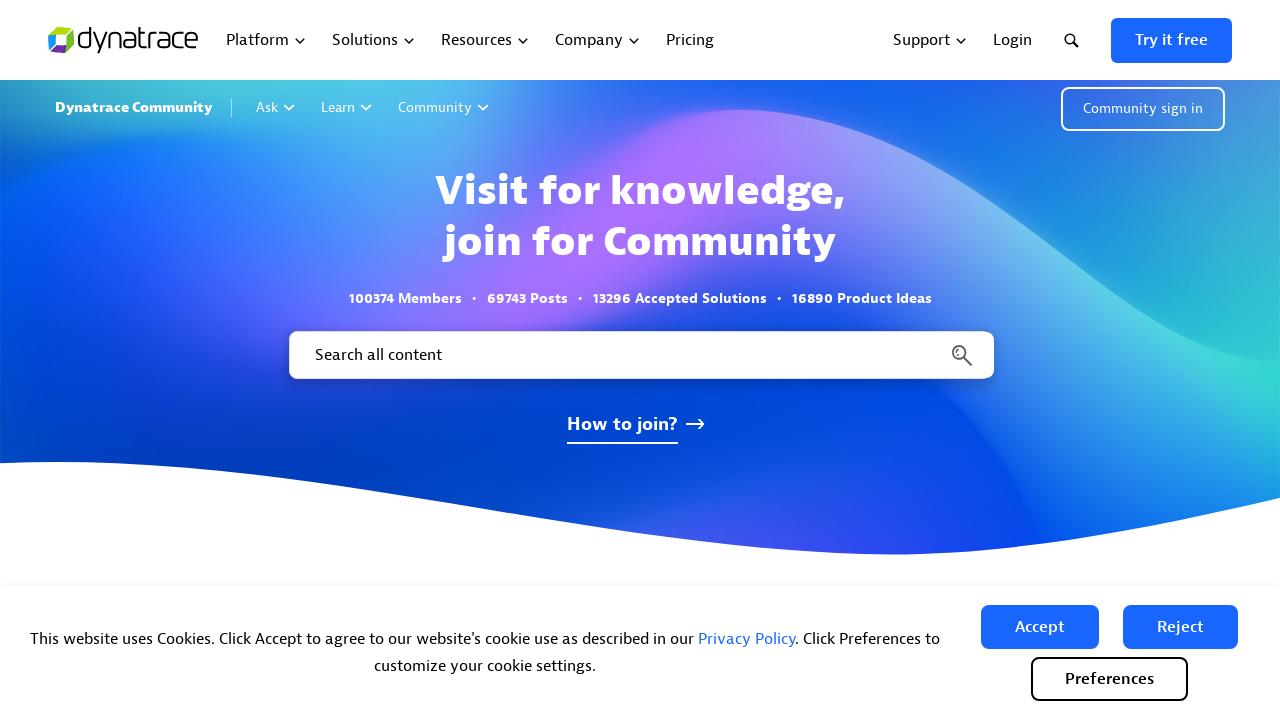

Clicked on the first post to view its content at (386, 401) on div.custom-message-header a
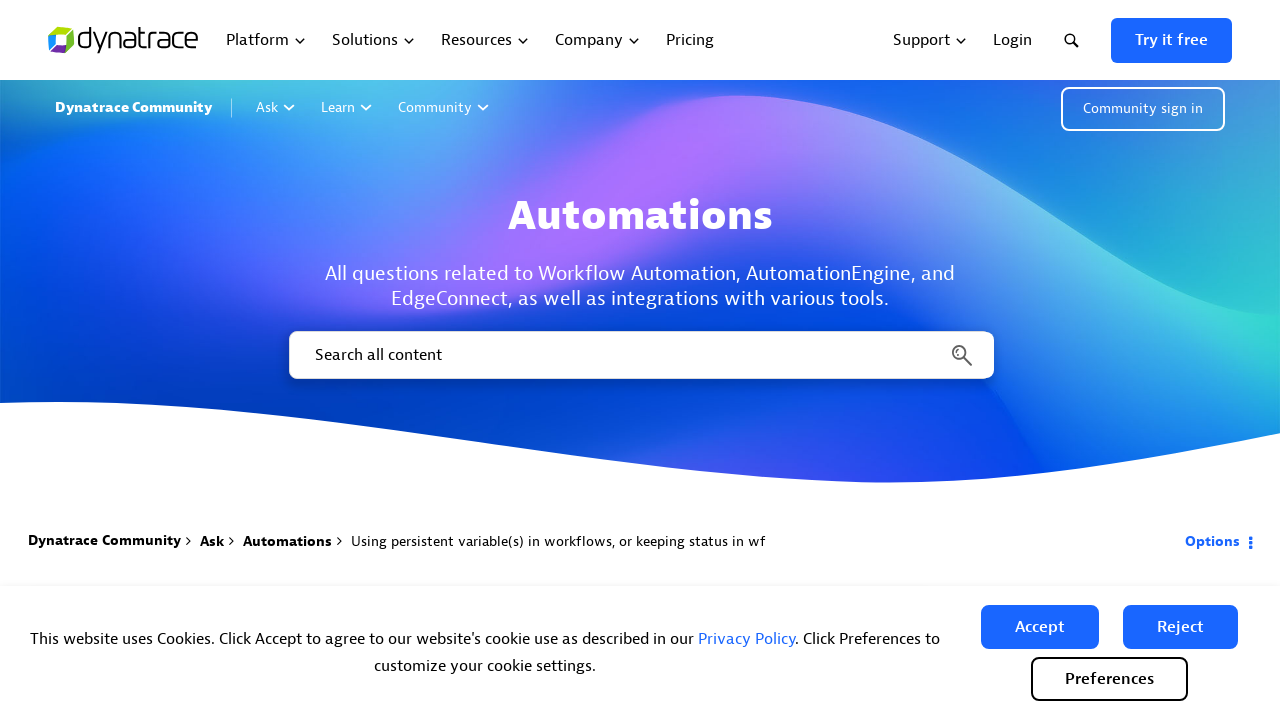

Post page loaded and DOM content ready
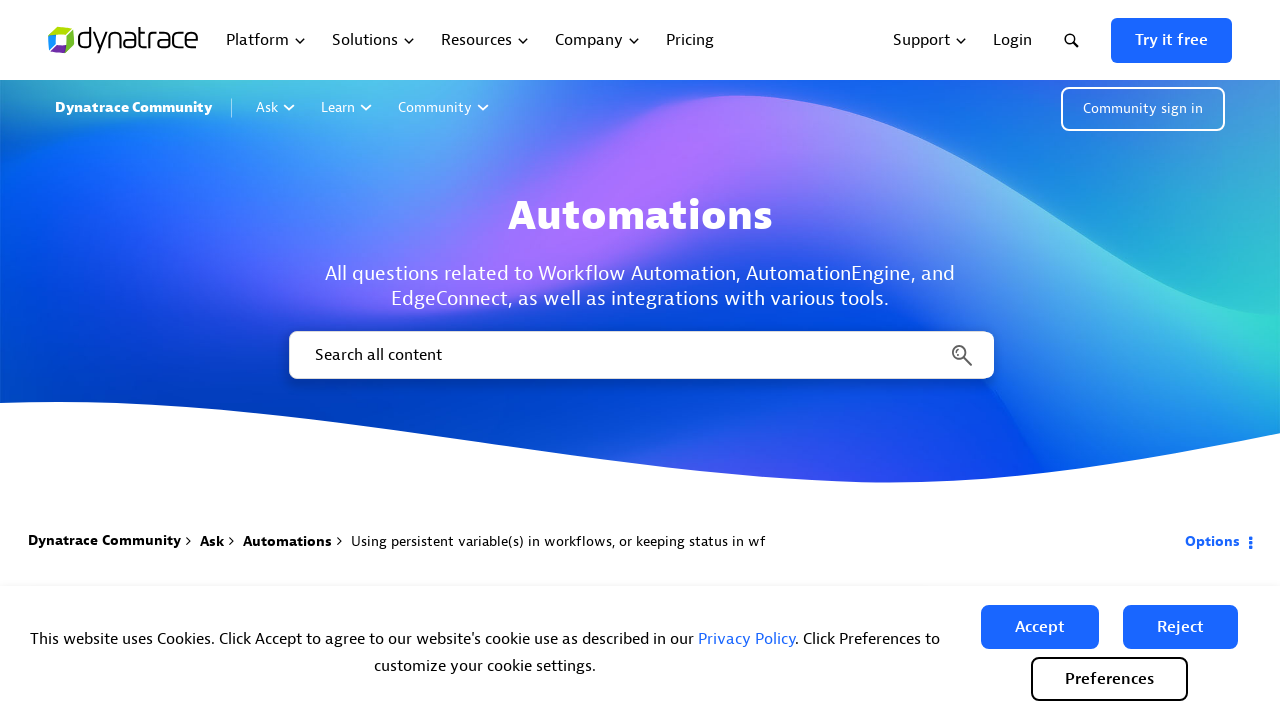

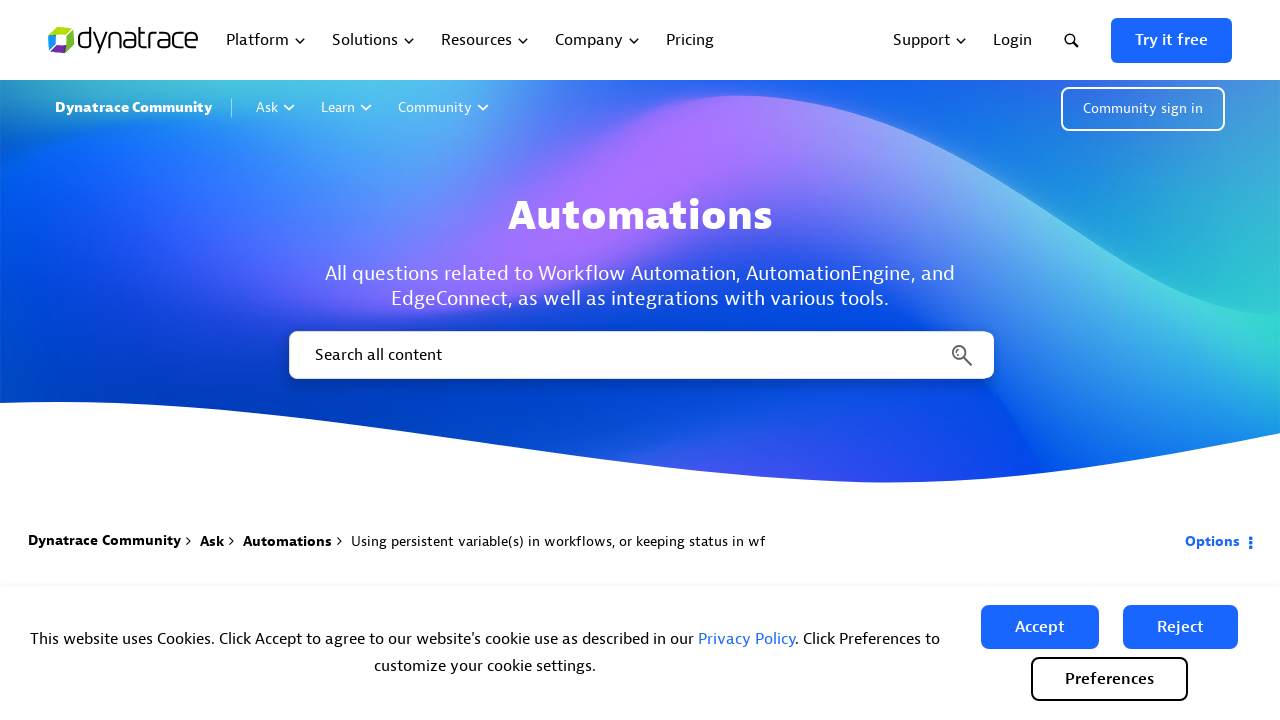